Tests an e-commerce flow on the Polymer shop website by navigating to Men's T-Shirts, viewing product details, selecting size and quantity, adding to cart, and viewing the cart subtotal. The test interacts with Shadow DOM elements throughout.

Starting URL: https://shop.polymer-project.org/

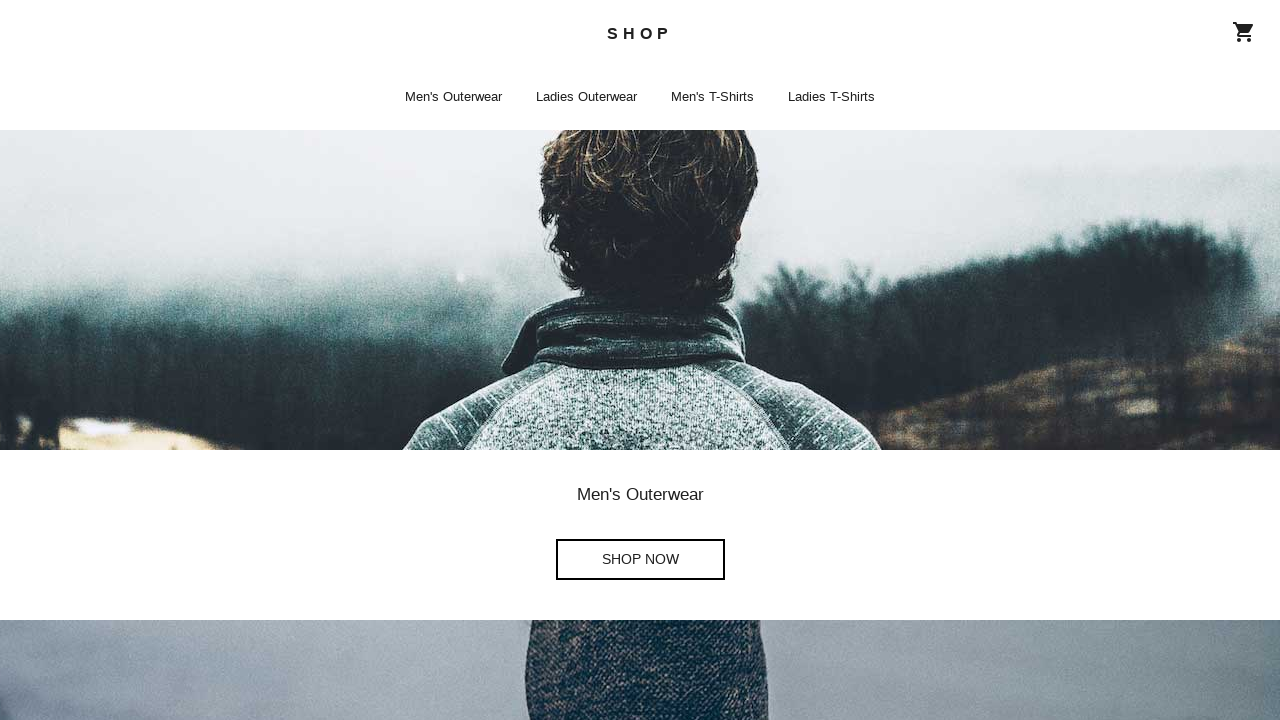

Waited for shop-app home page to load
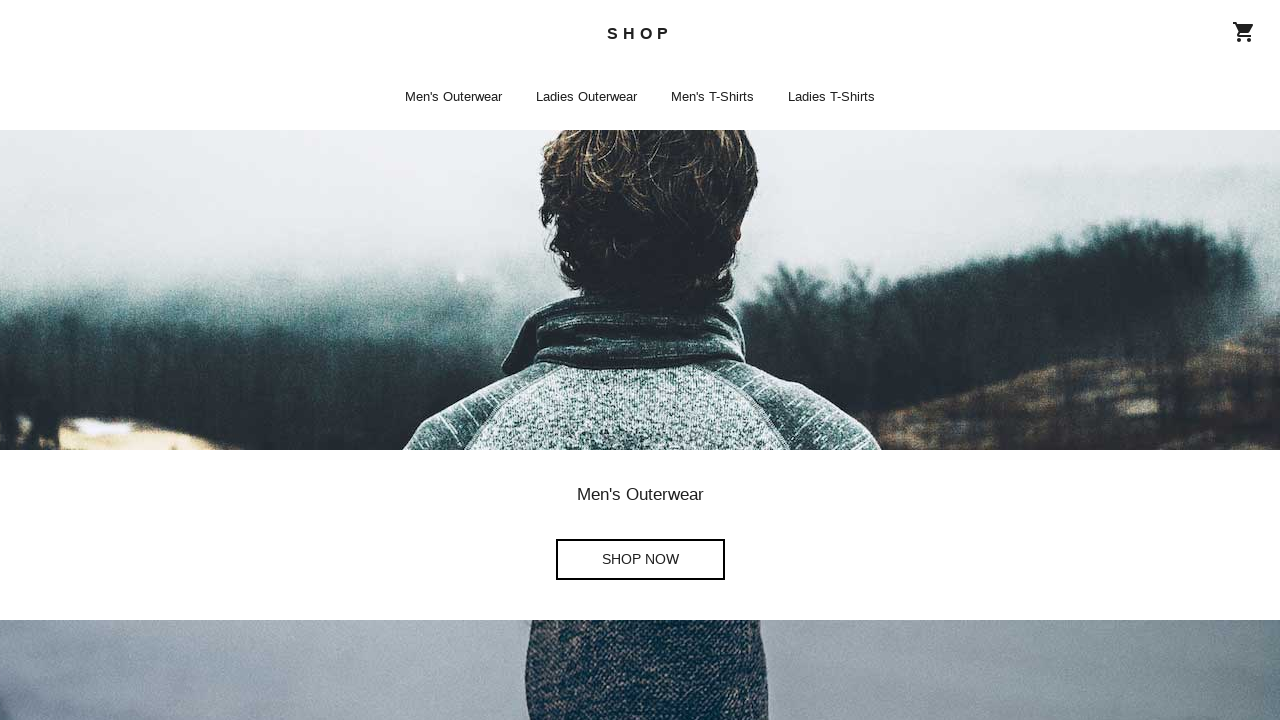

Clicked 'Shop Now' button for Men's T-Shirts section
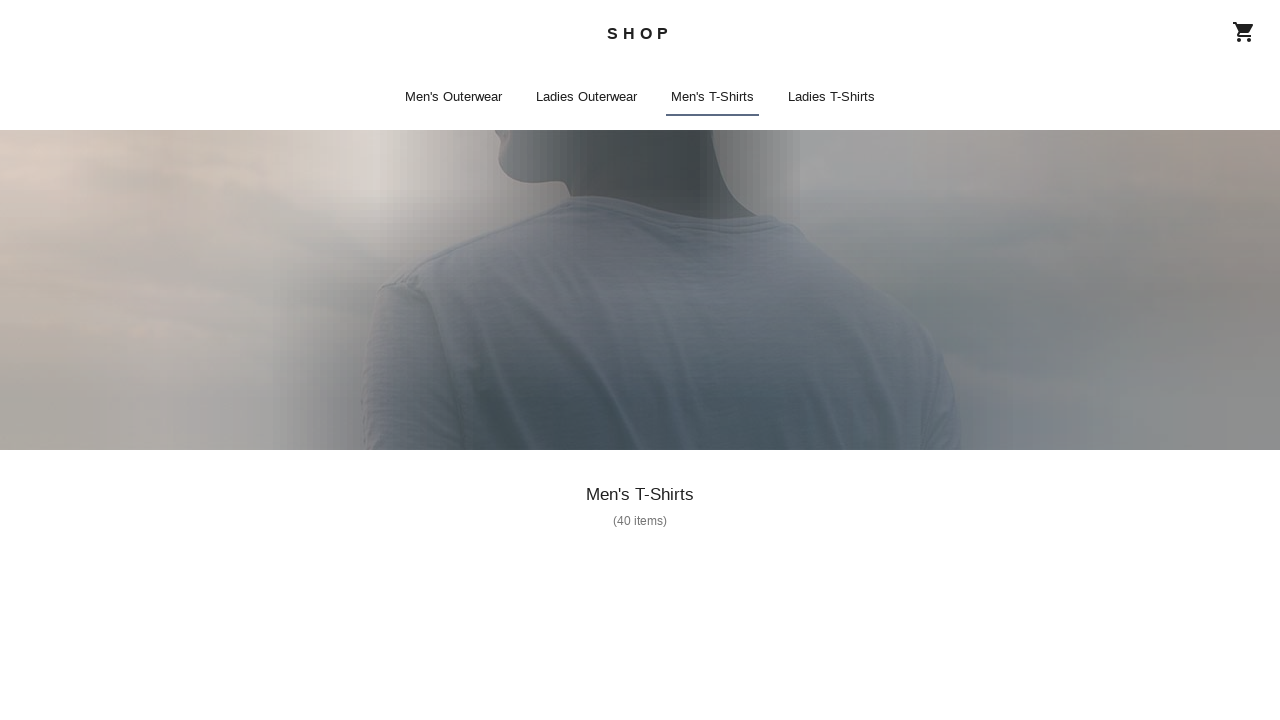

Waited 1 second for page transition
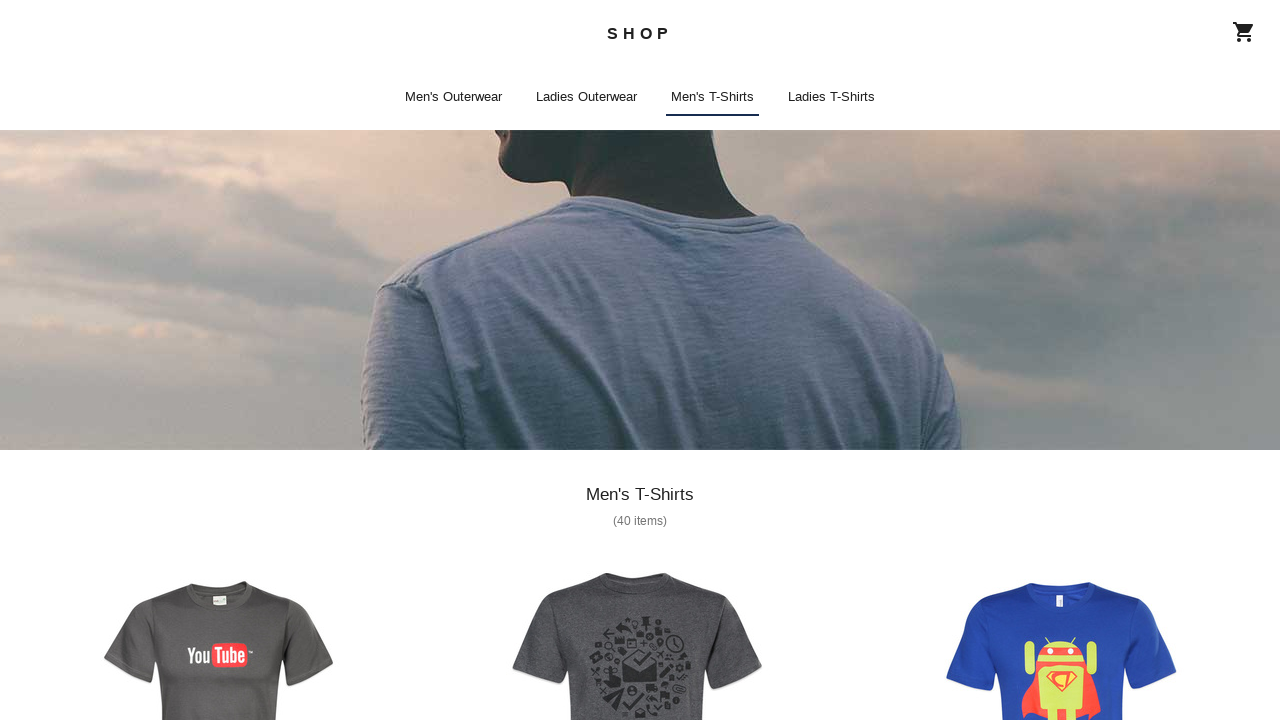

Waited for shop-app list page to load
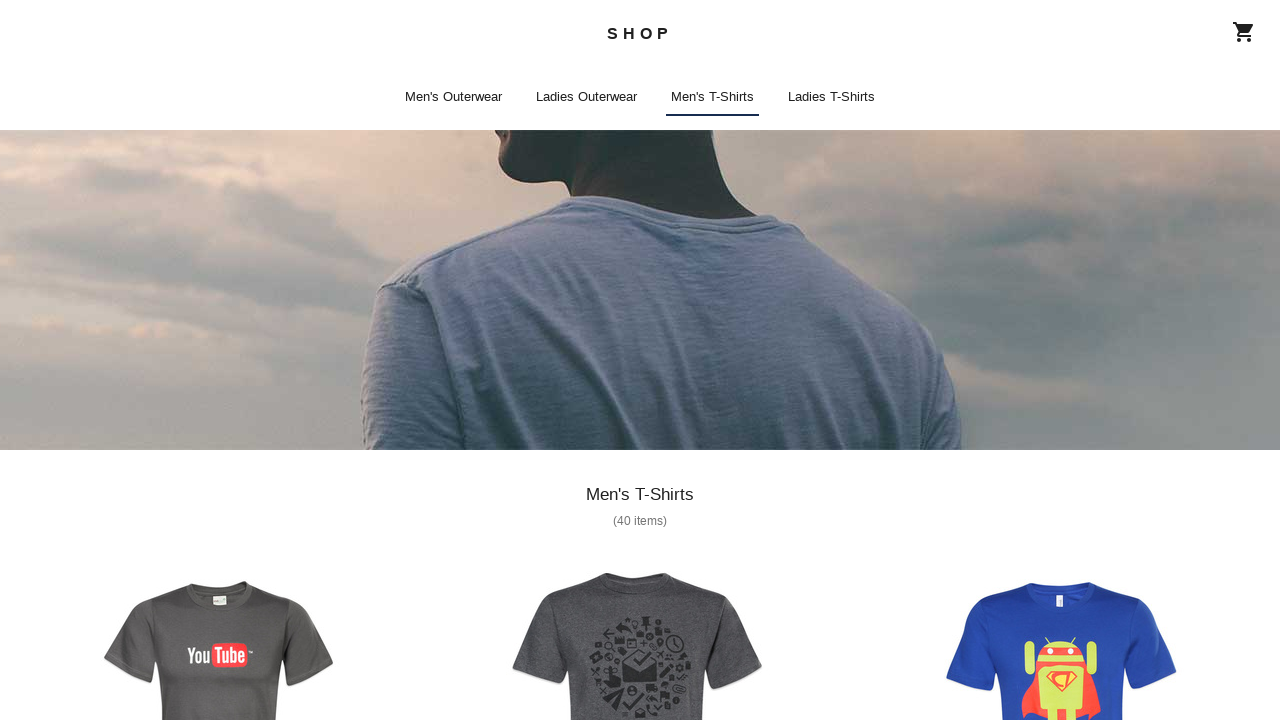

Clicked the first T-shirt product from the list
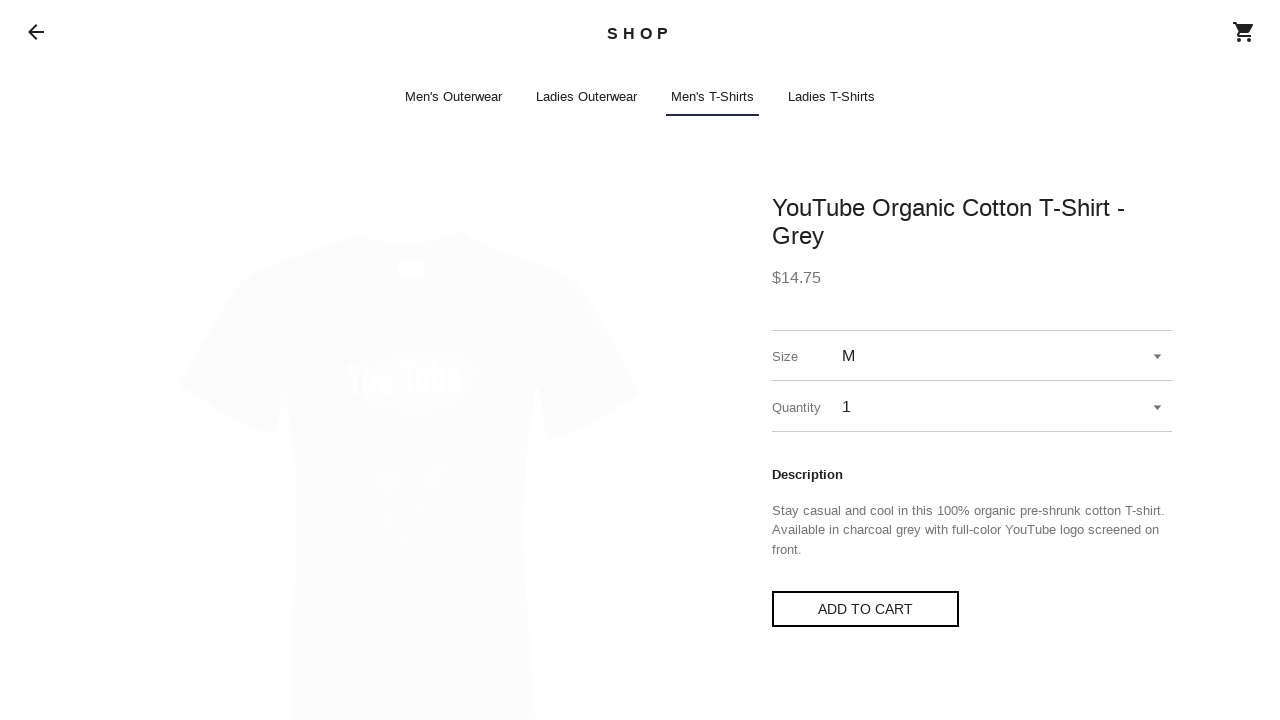

Waited 1 second for product detail page to load
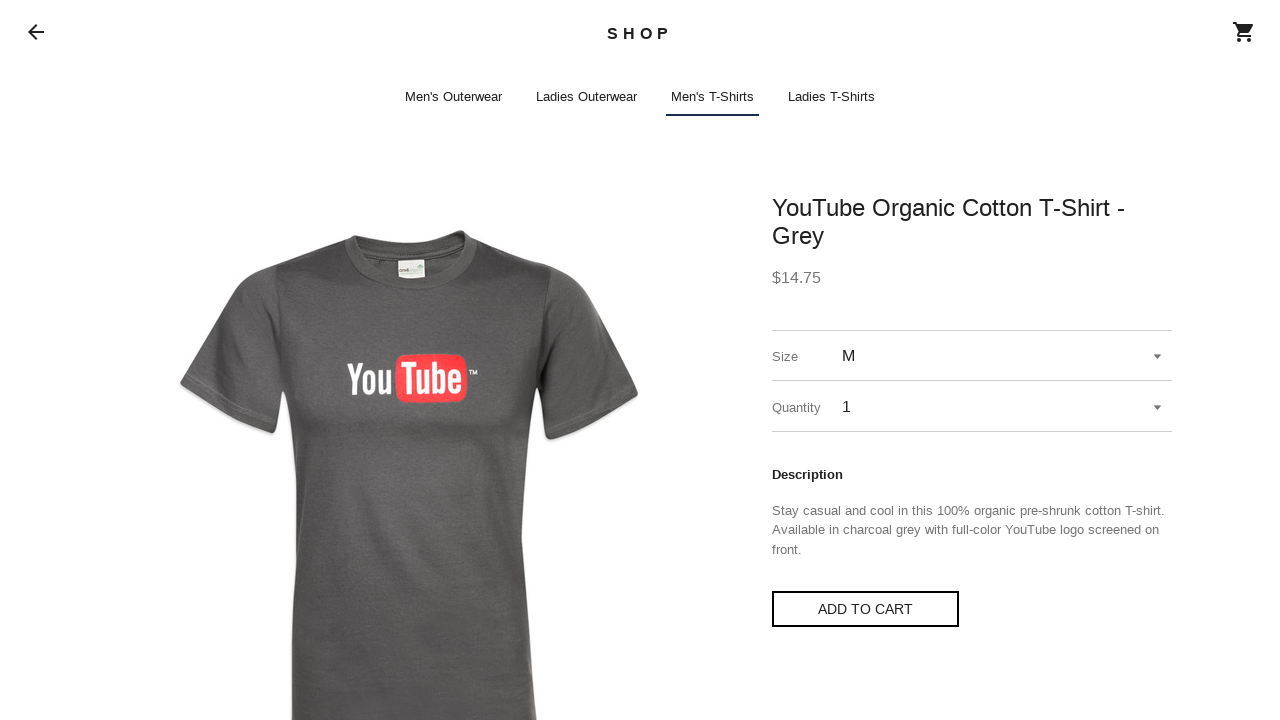

Waited for shop-app detail page to load
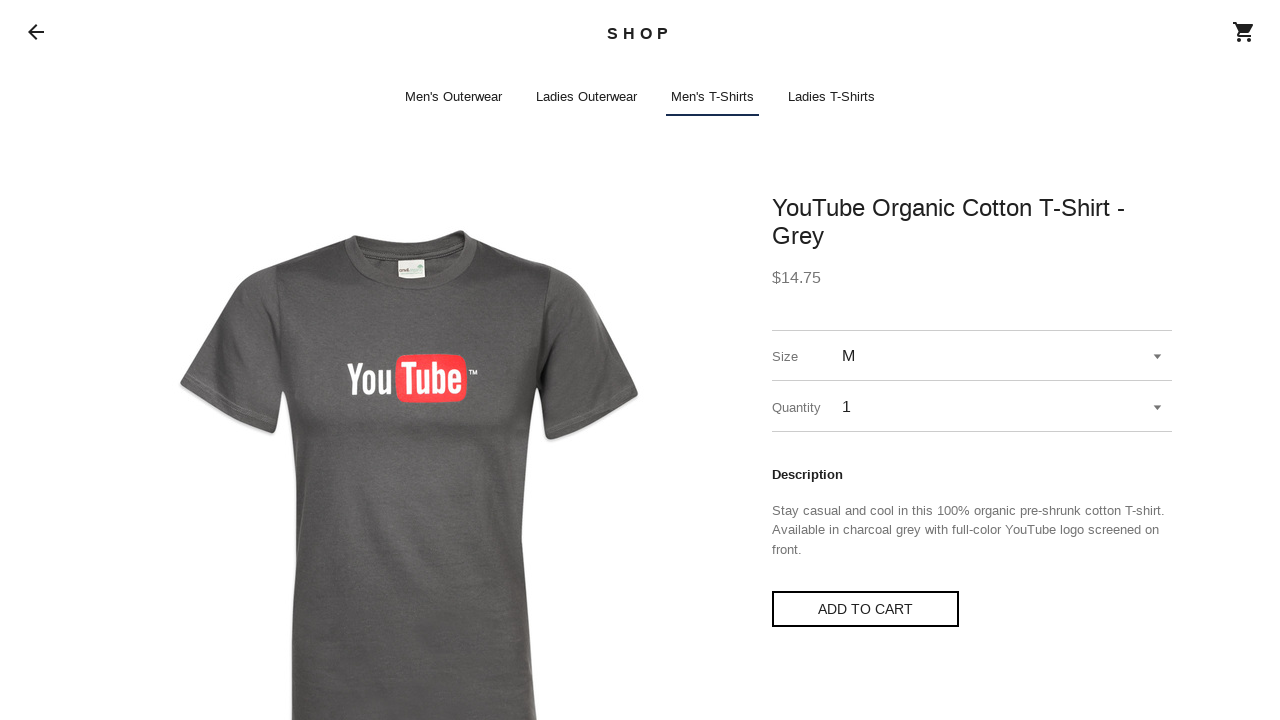

Selected size 'XL' from the size dropdown
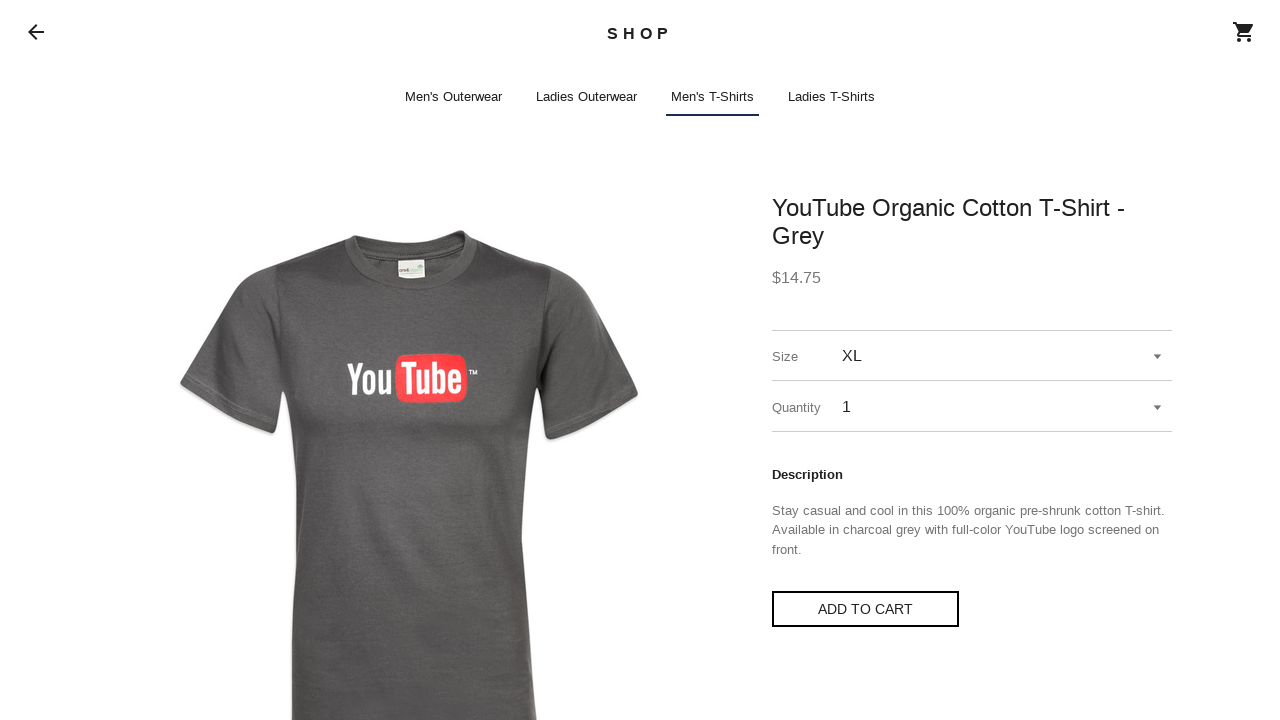

Selected quantity '2' from the quantity dropdown
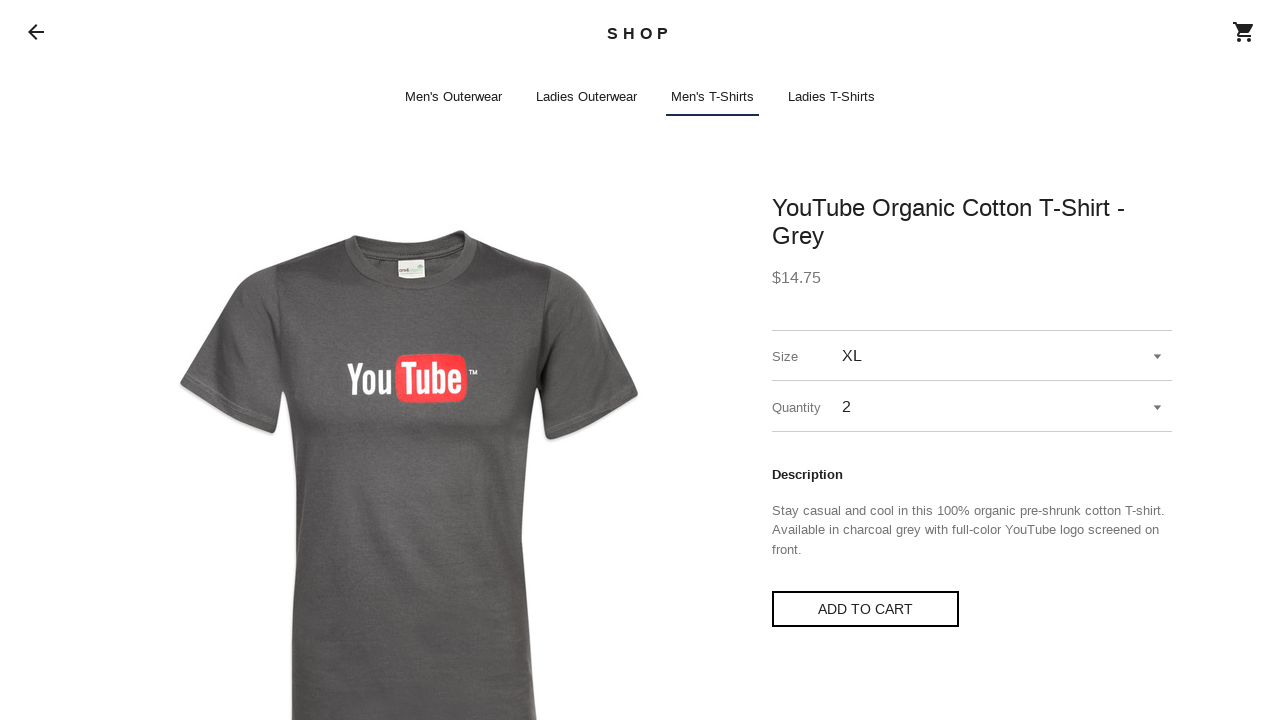

Clicked 'Add to Cart' button to add product to cart
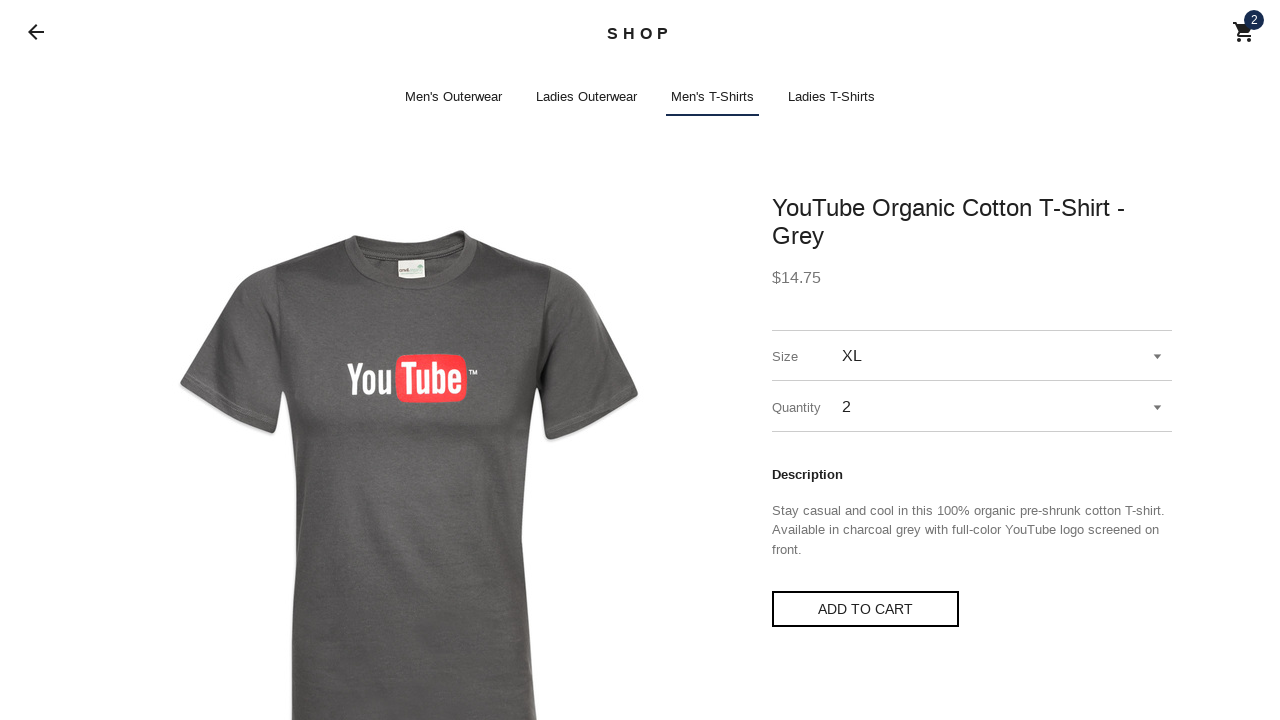

Waited 800ms for cart modal to appear
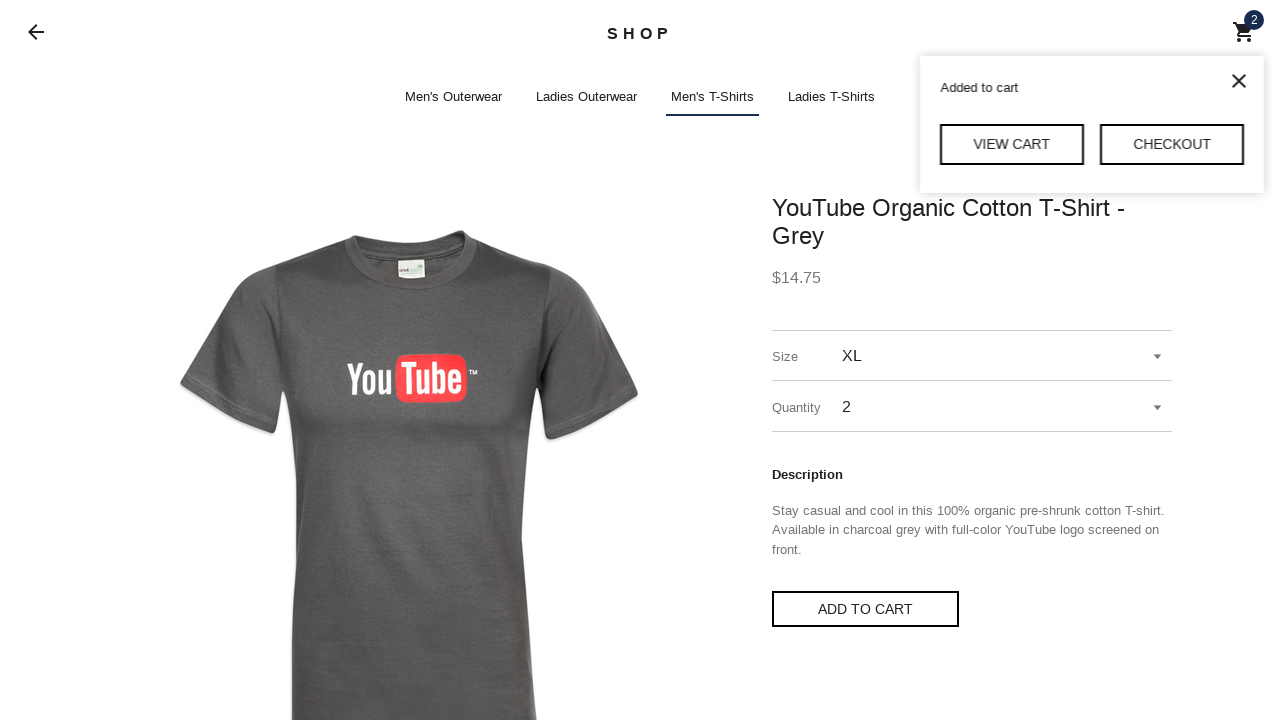

Clicked 'View Cart' button in cart modal
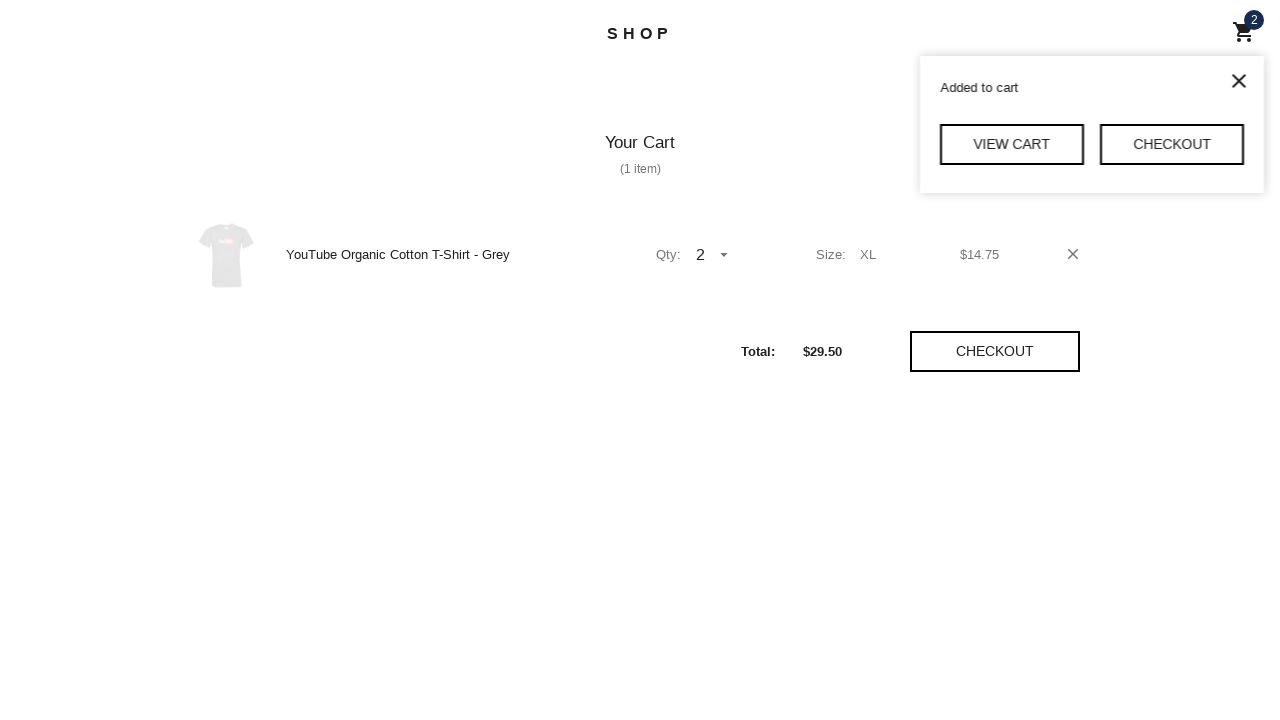

Waited 800ms for cart page to load
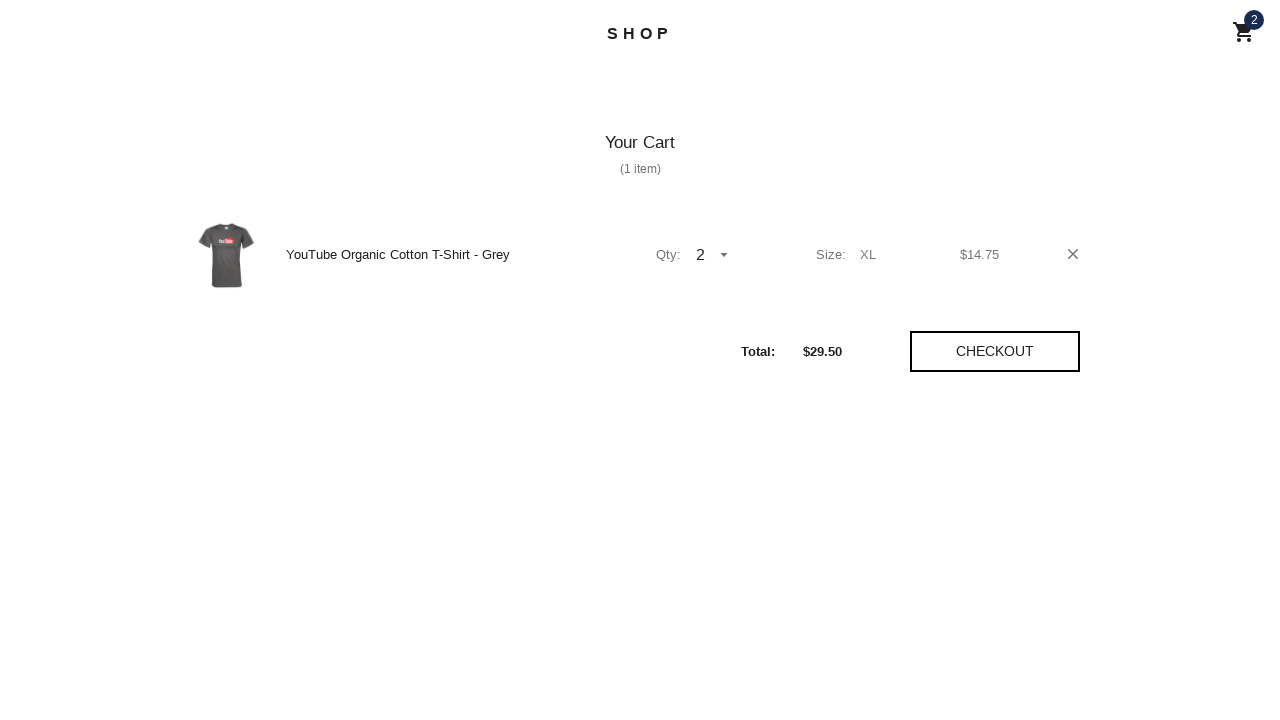

Verified shop-app cart page loaded successfully
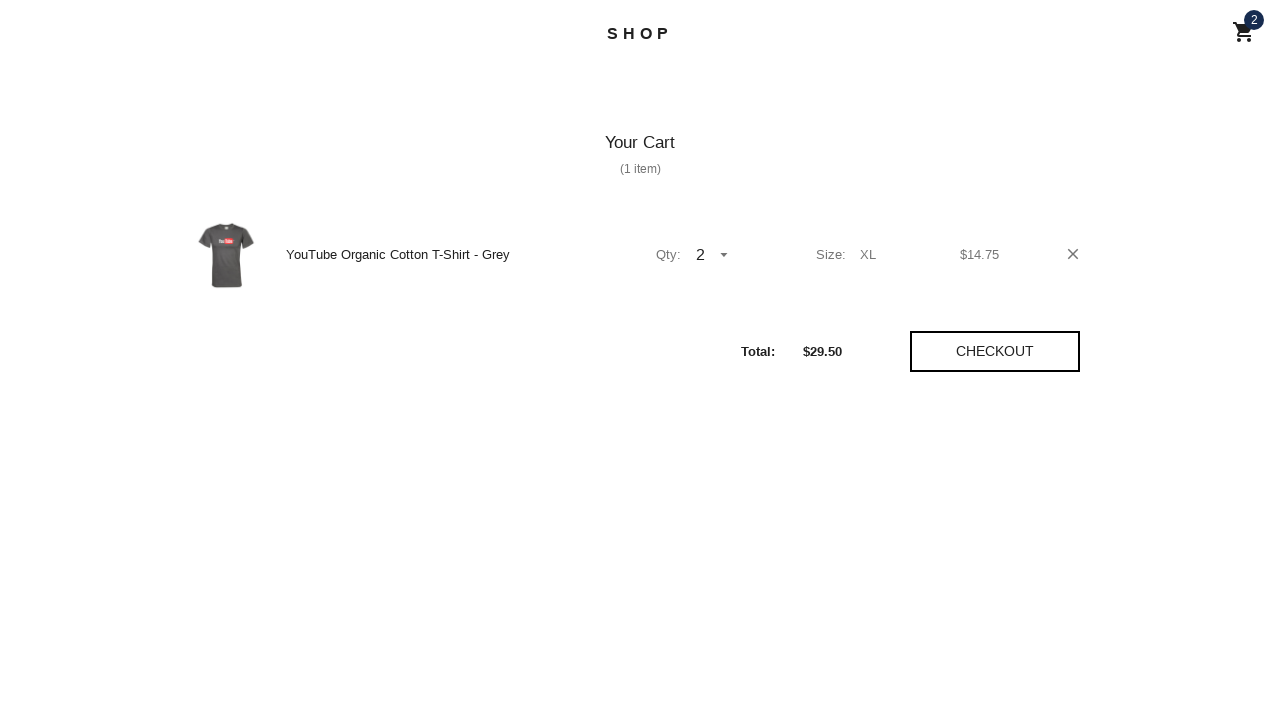

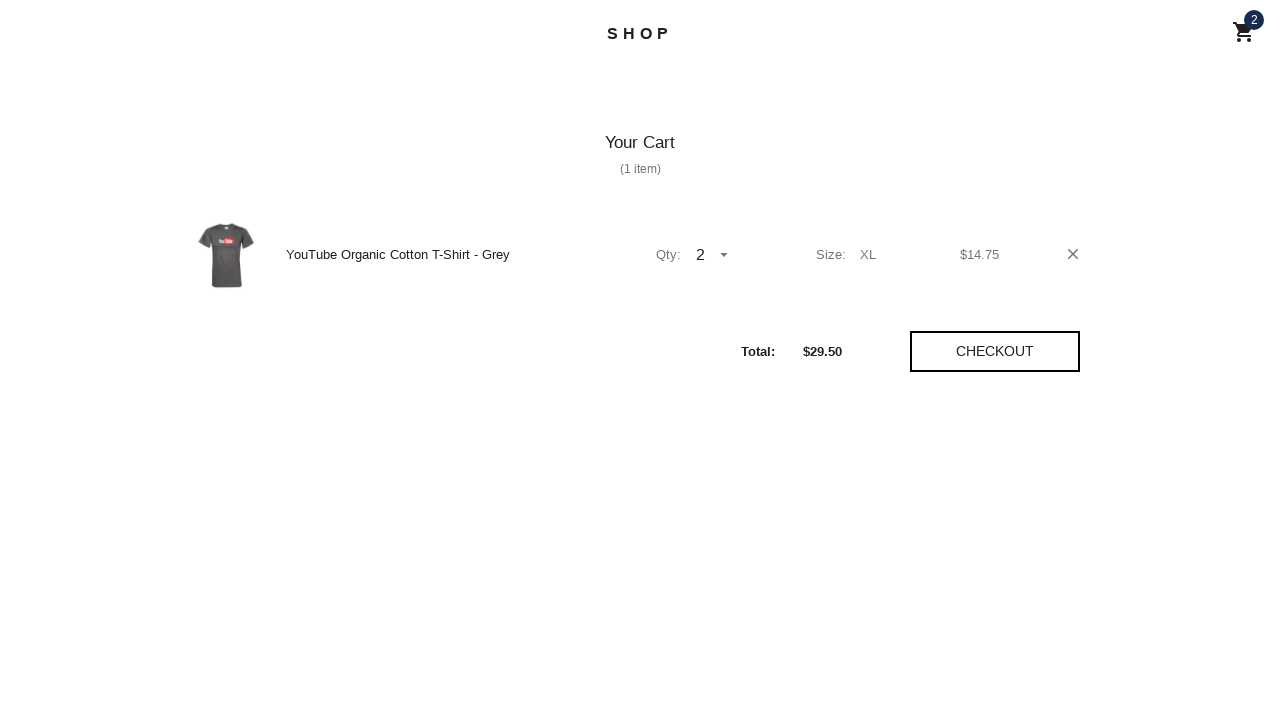